Tests footer link navigation by opening multiple links from the footer section in new tabs and switching between browser windows/tabs to verify they load correctly

Starting URL: https://rahulshettyacademy.com/AutomationPractice/

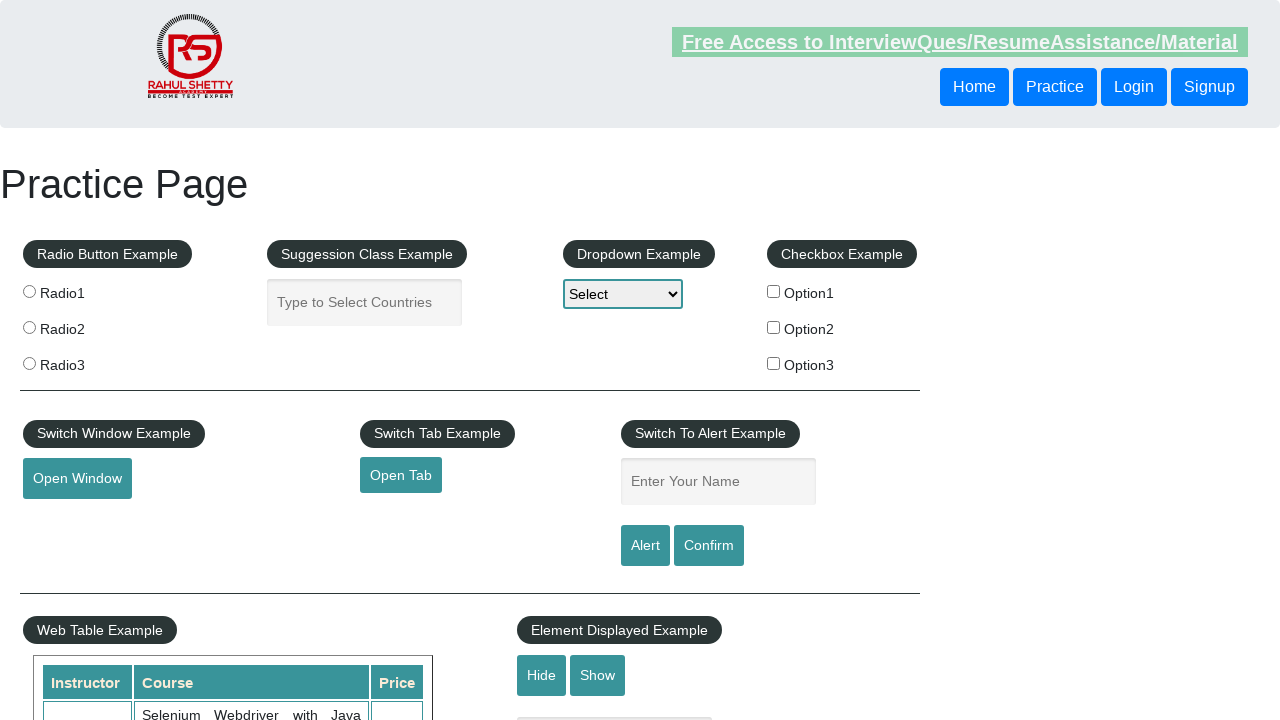

Footer section loaded
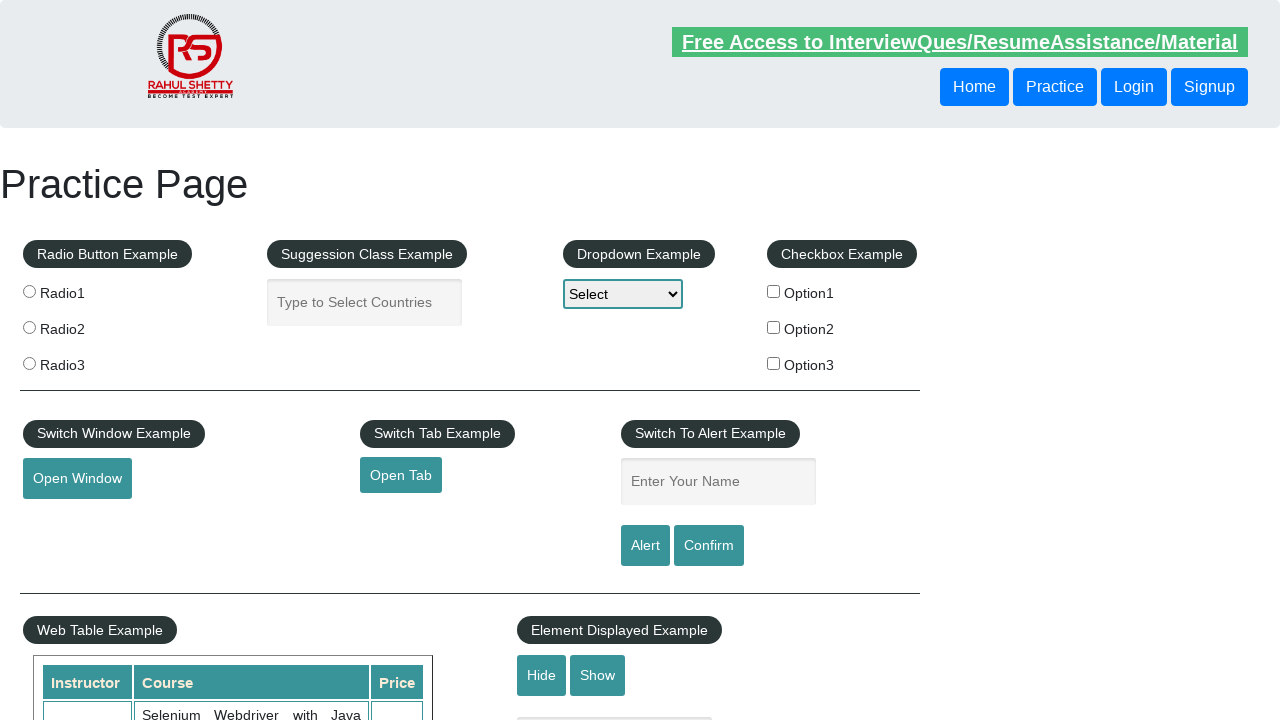

Located footer table first column
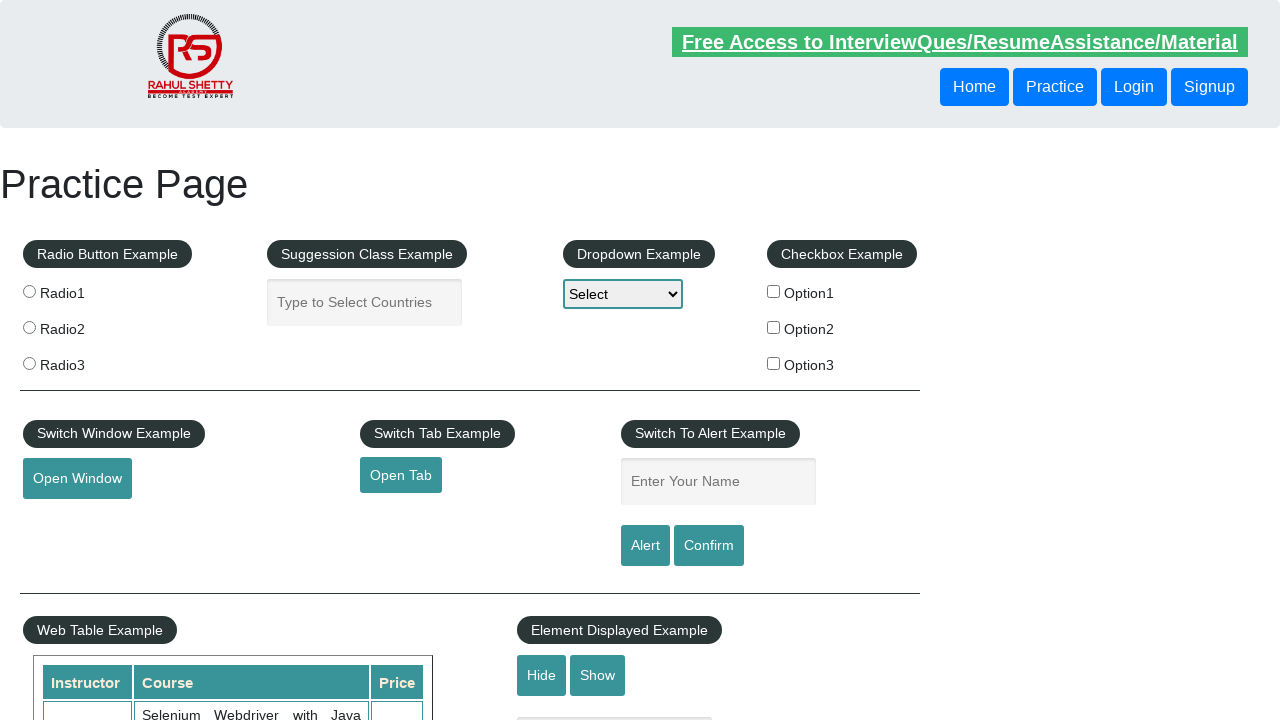

Located all links in footer first column
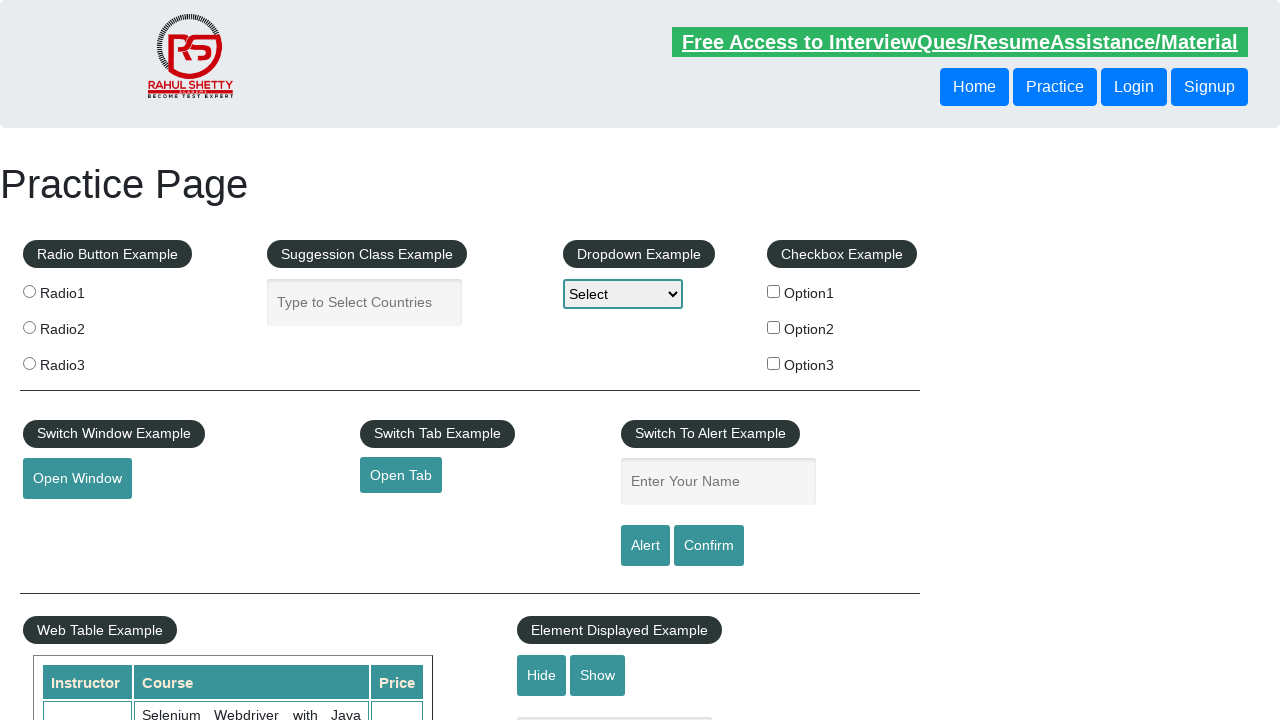

Found 5 links in footer first column
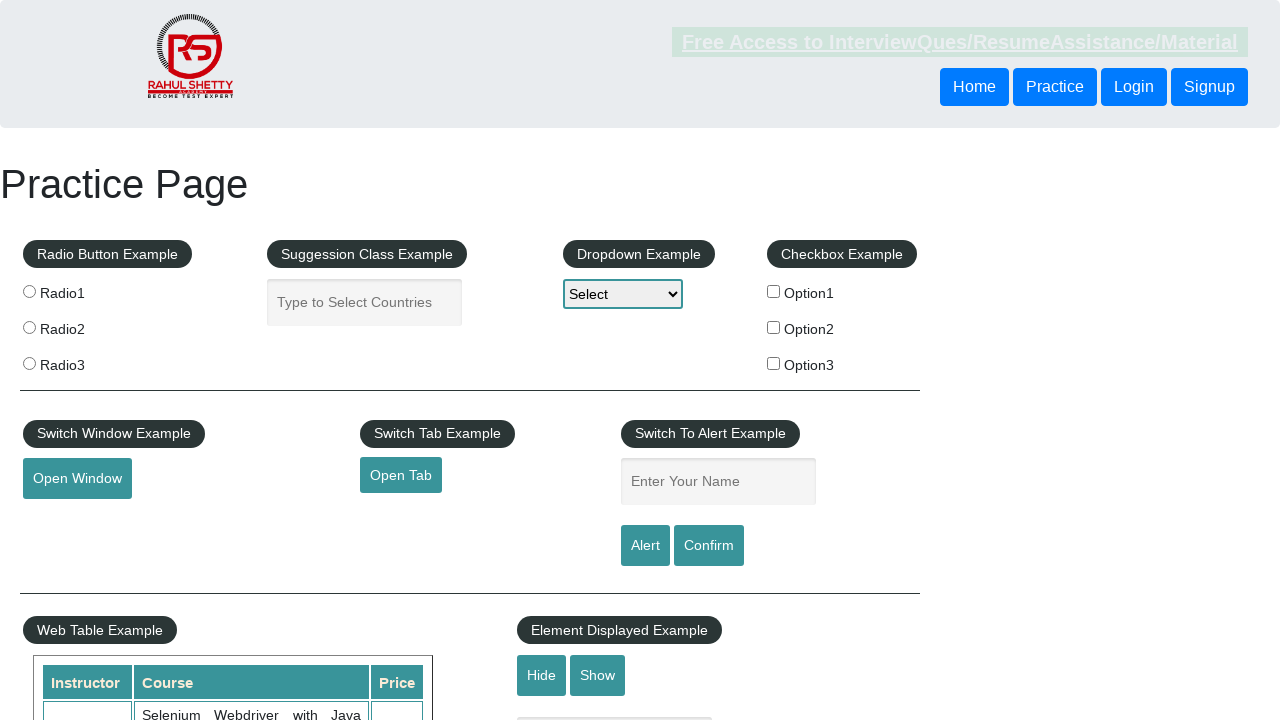

Extracted 4 footer links (skipped first link)
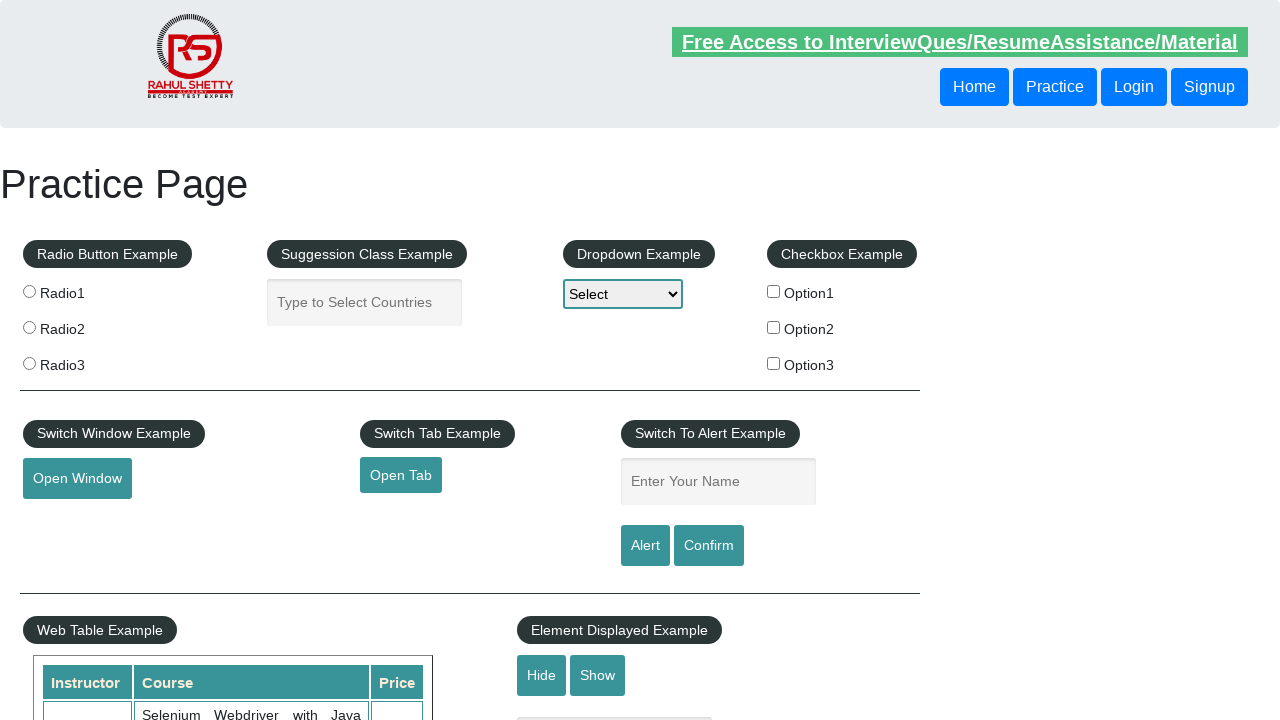

Opened new tab for link: http://www.restapitutorial.com/
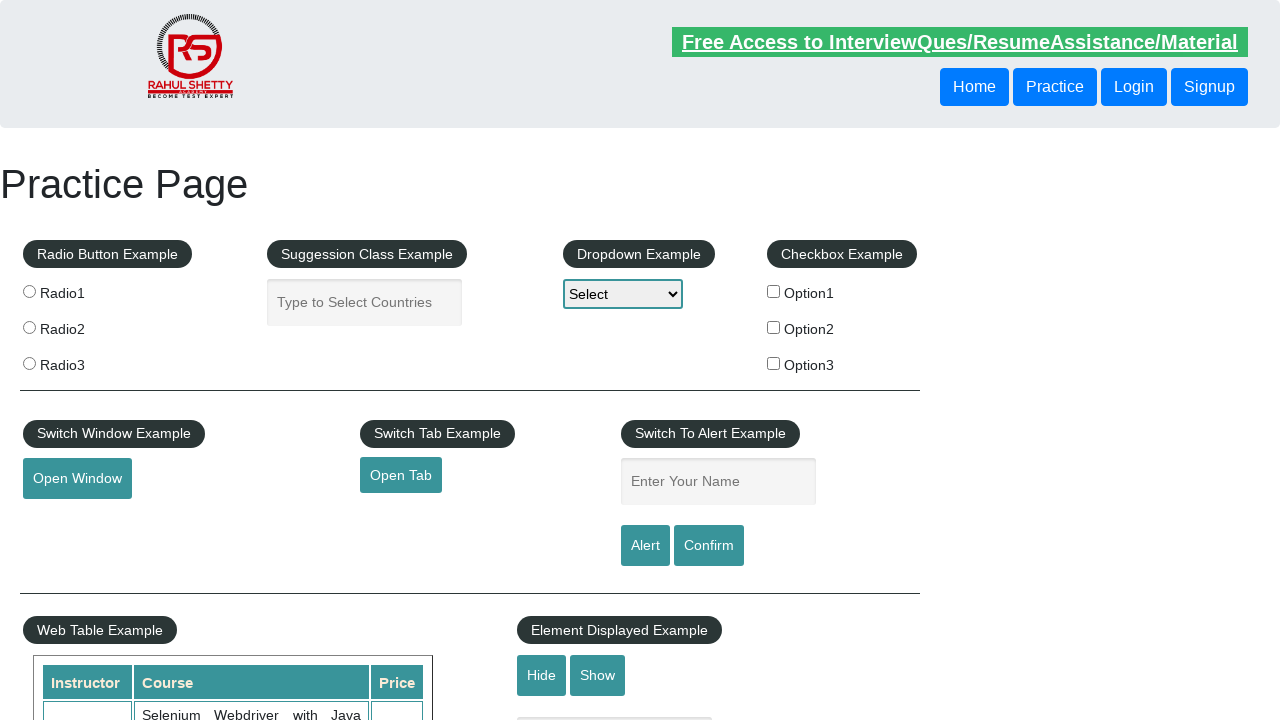

Navigated to http://www.restapitutorial.com/
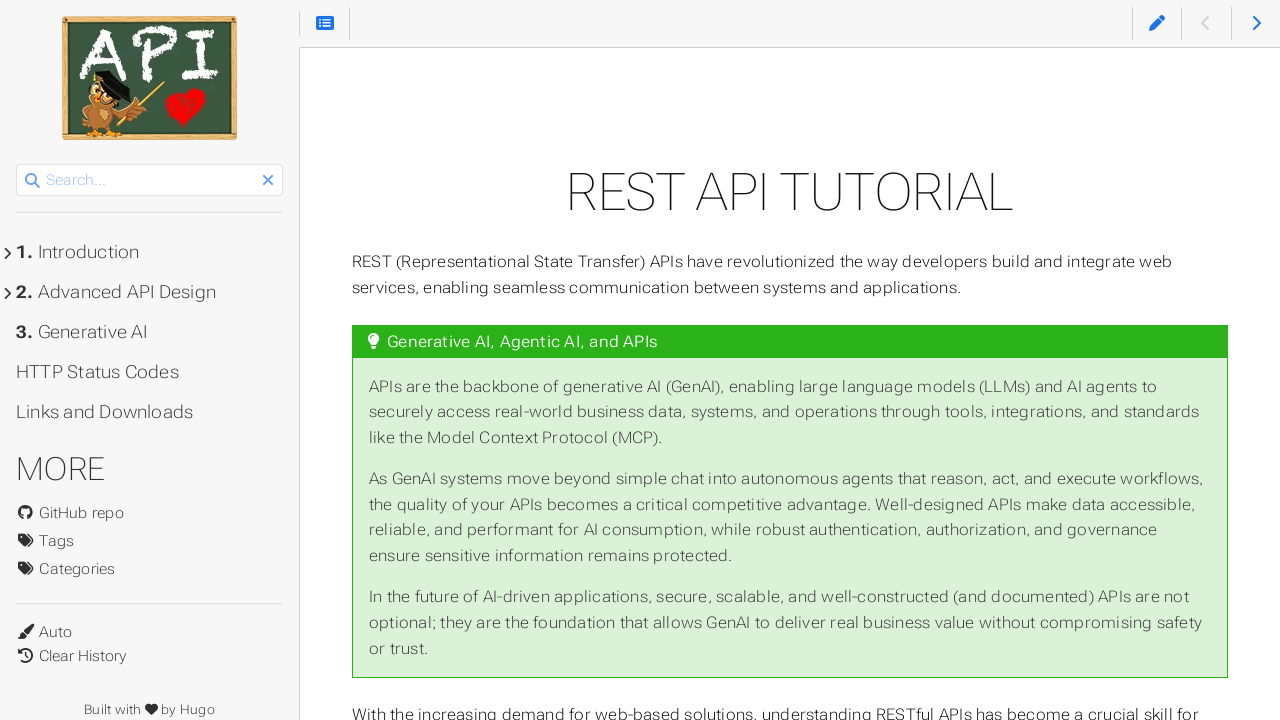

Page loaded (domcontentloaded): REST API Tutorial
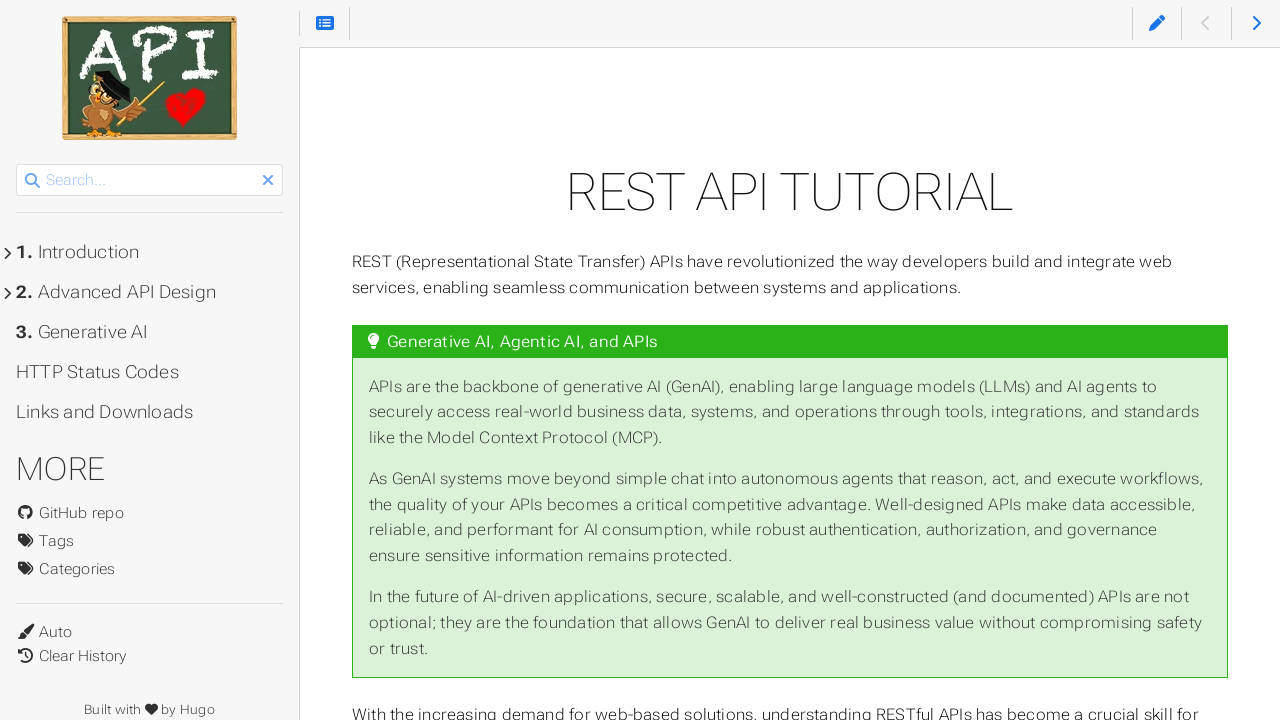

Opened new tab for link: https://www.soapui.org/
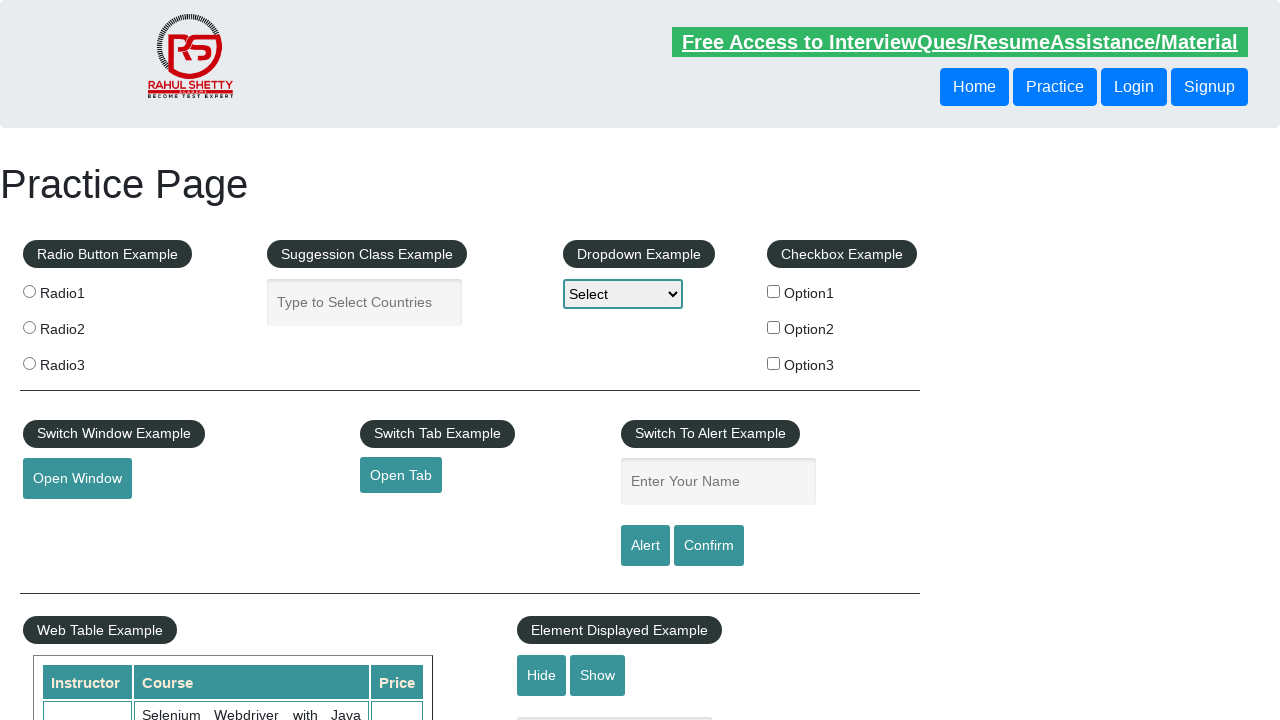

Navigated to https://www.soapui.org/
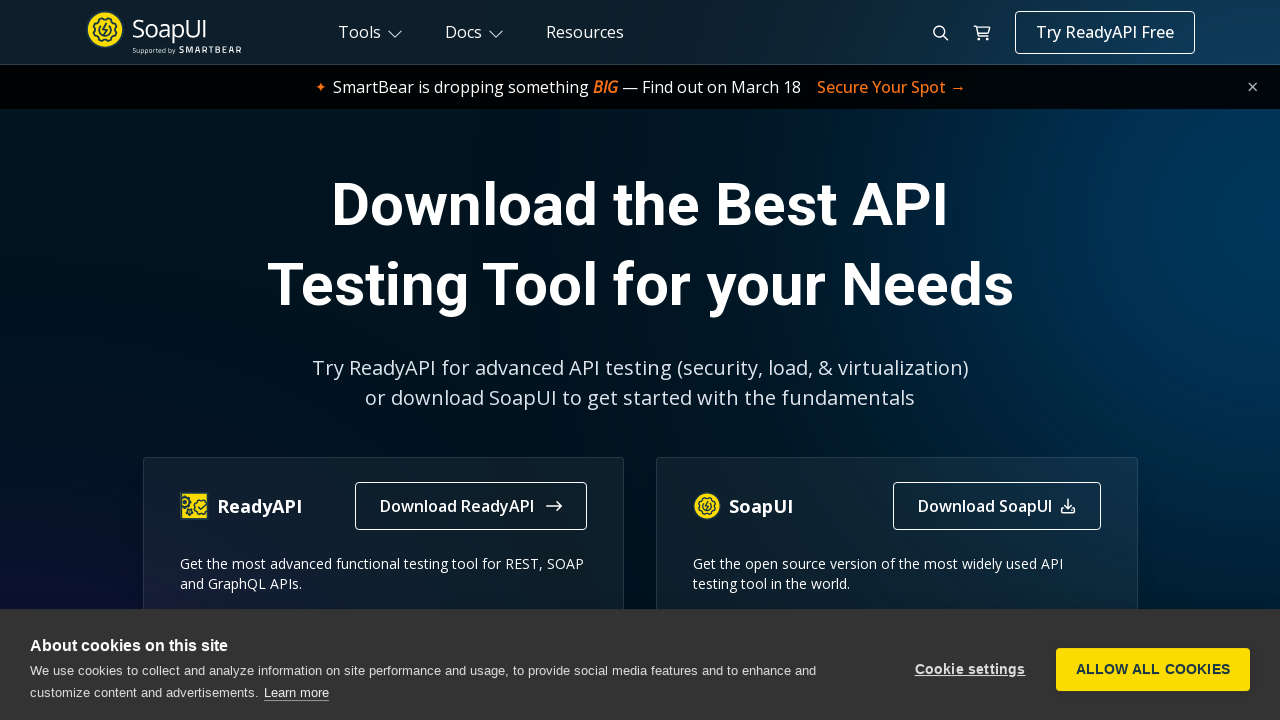

Page loaded (domcontentloaded): The World’s Most Popular API Testing Tool | SoapUI
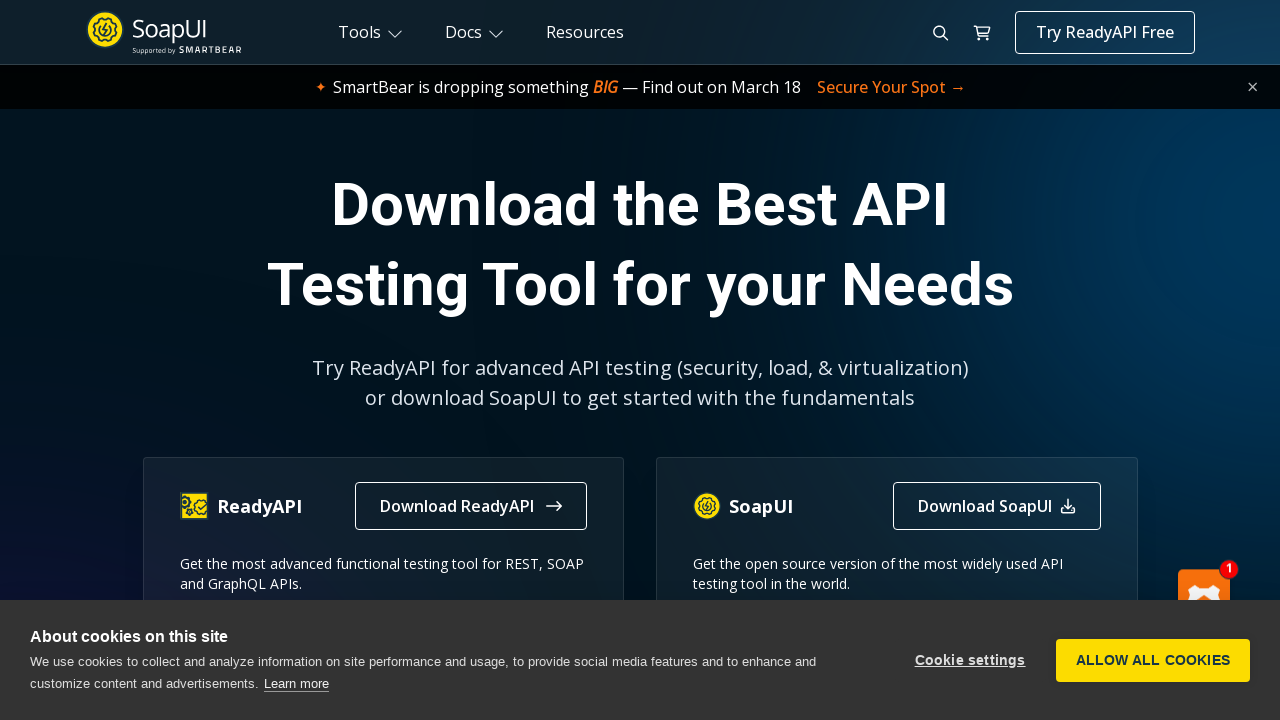

Opened new tab for link: https://courses.rahulshettyacademy.com/p/appium-tutorial
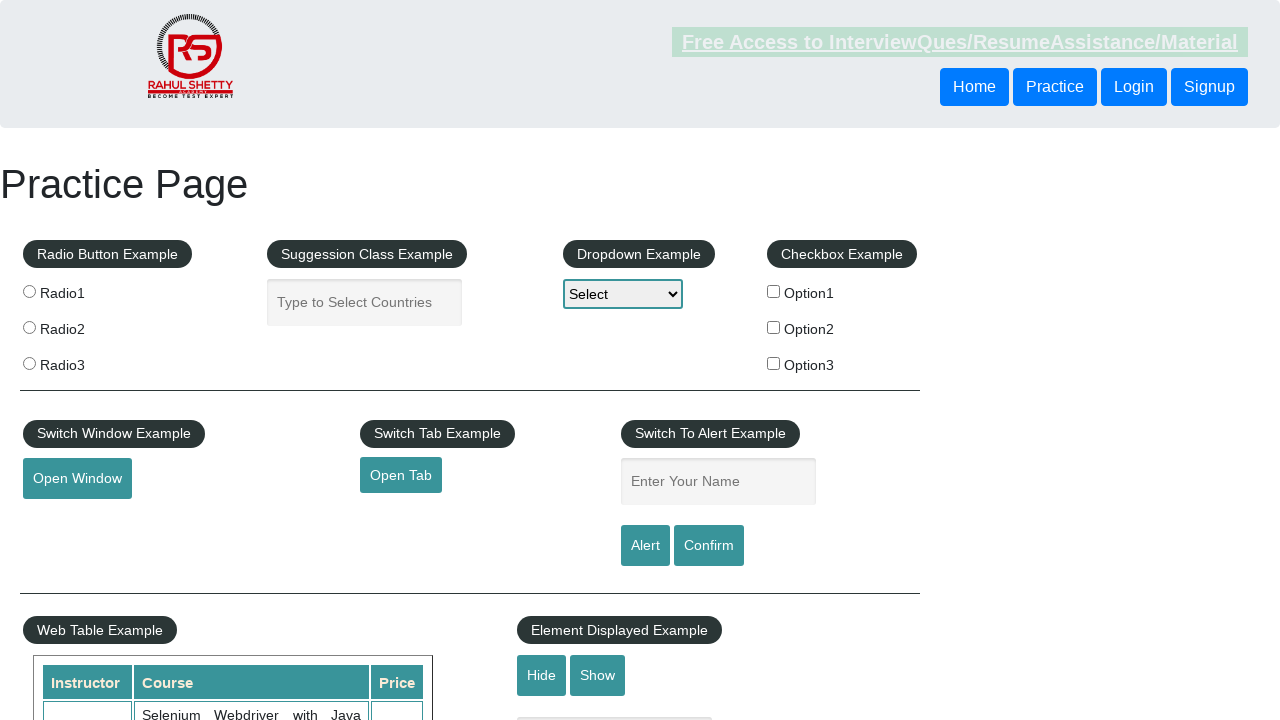

Navigated to https://courses.rahulshettyacademy.com/p/appium-tutorial
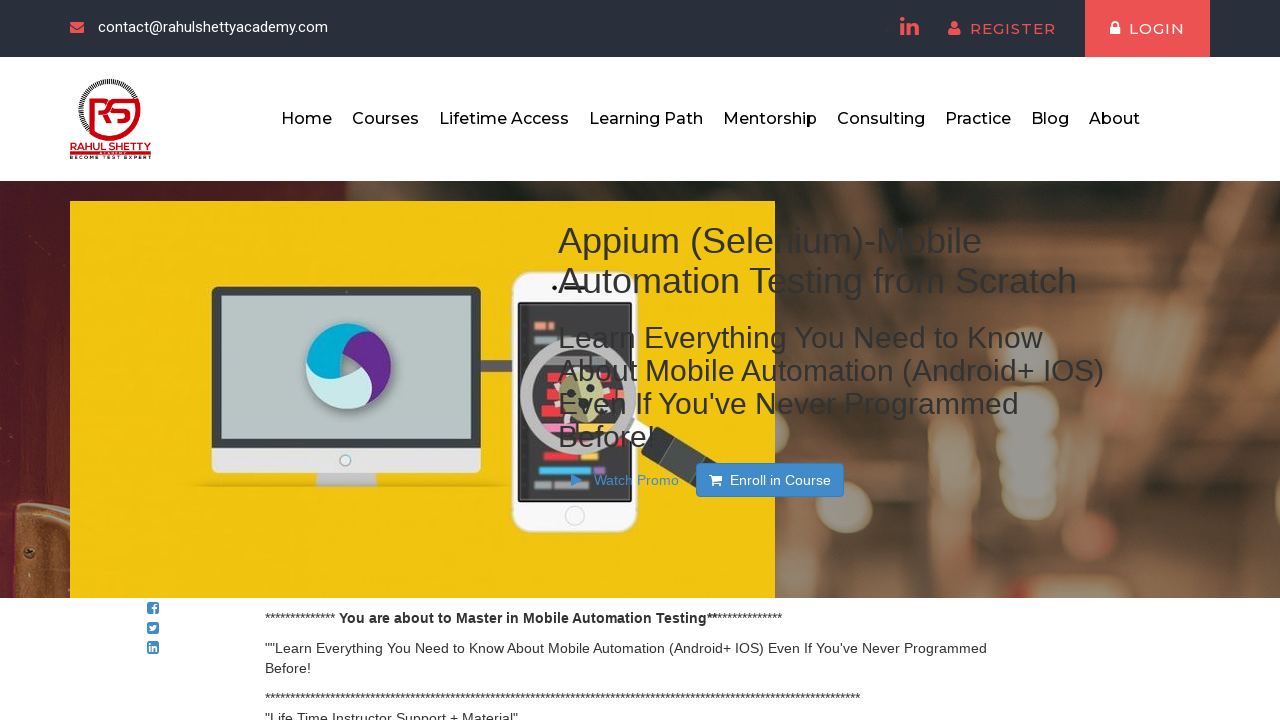

Page loaded (domcontentloaded): Appium tutorial for Mobile Apps testing | RahulShetty Academy | Rahul
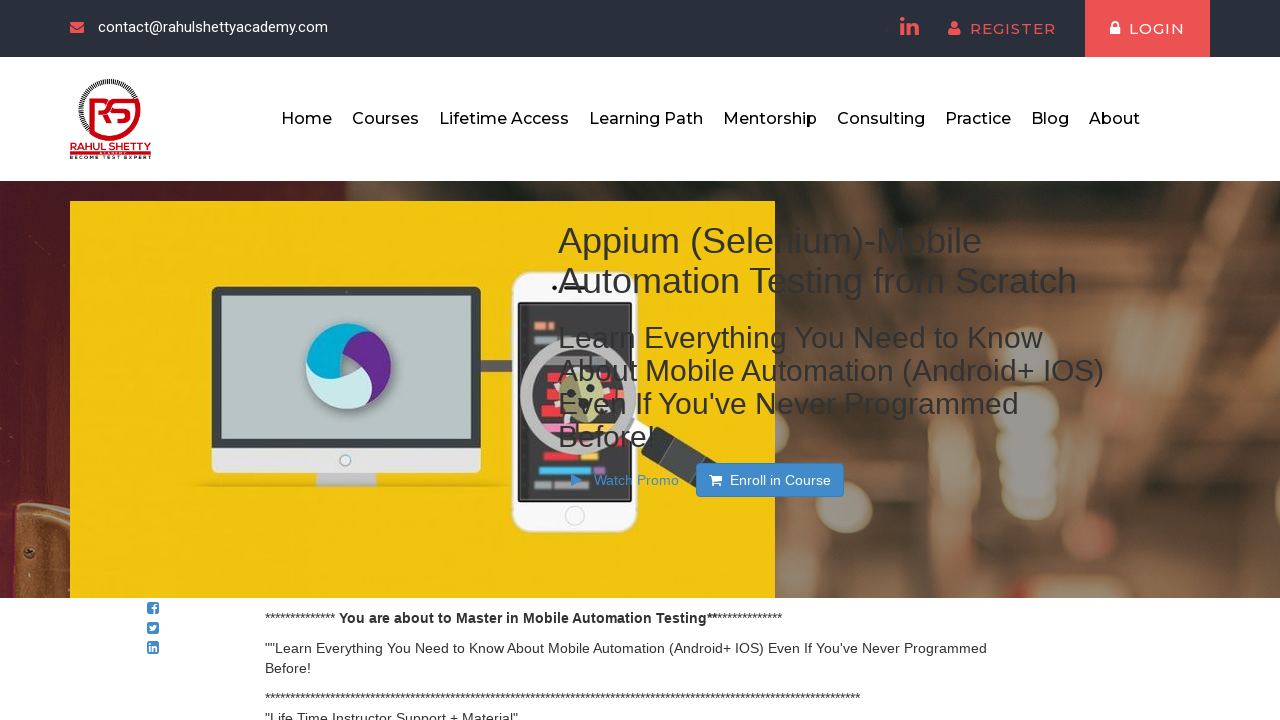

Opened new tab for link: https://jmeter.apache.org/
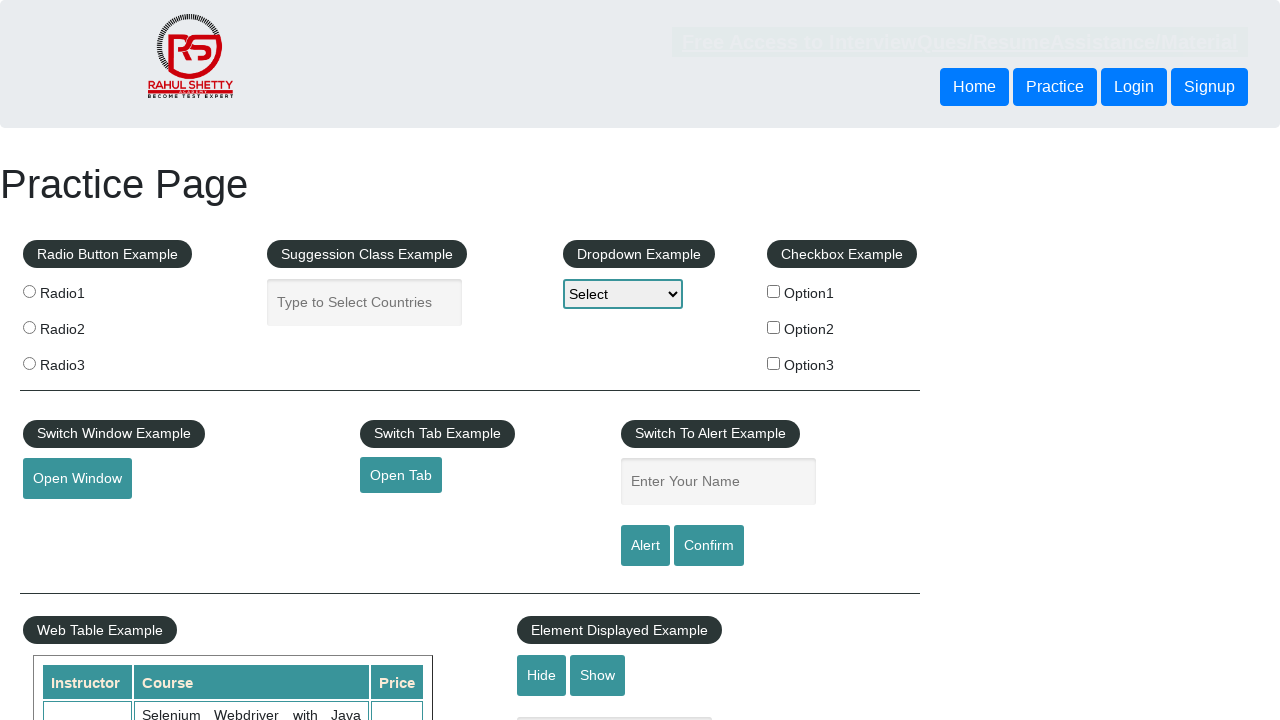

Navigated to https://jmeter.apache.org/
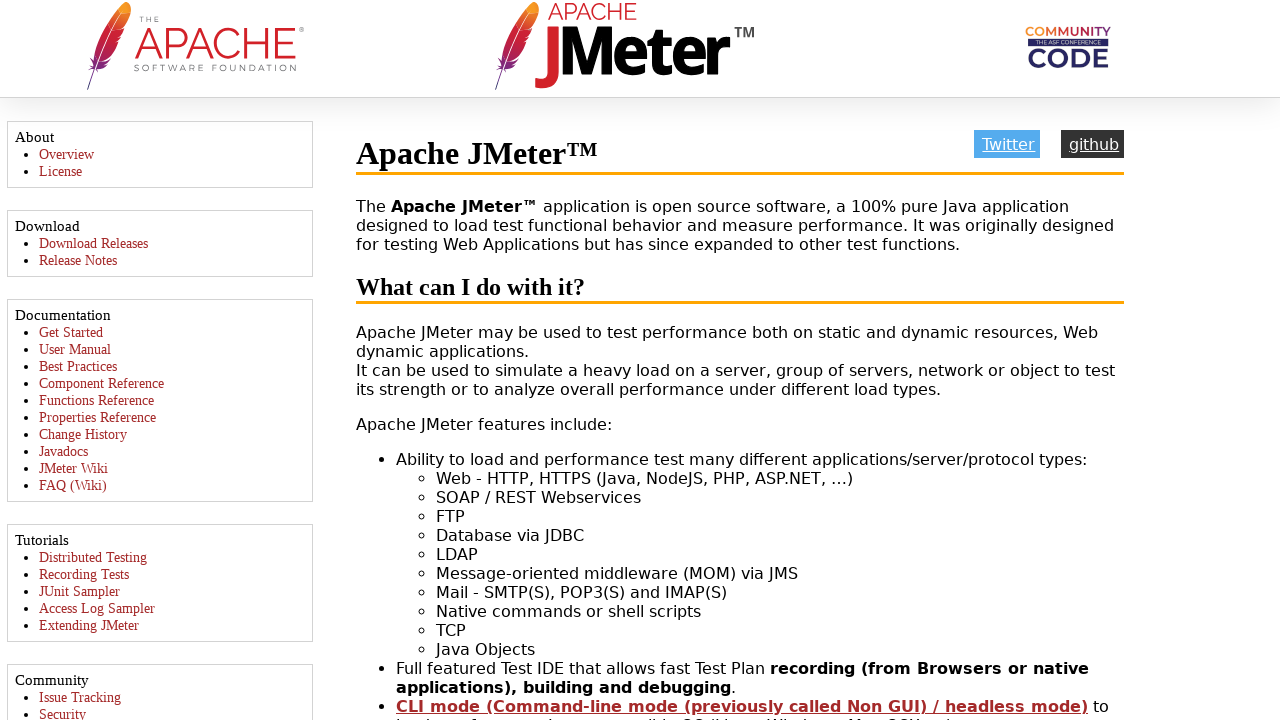

Page loaded (domcontentloaded): Apache JMeter - Apache JMeter™
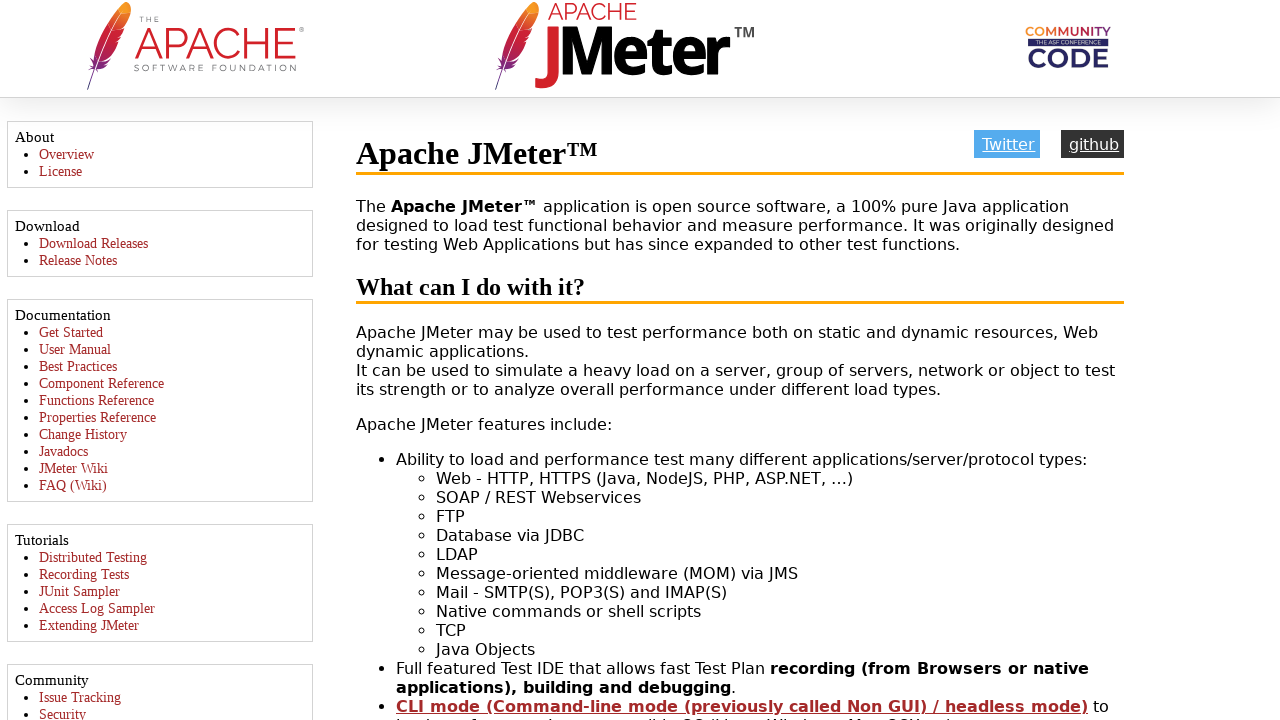

Retrieved all 5 pages from context
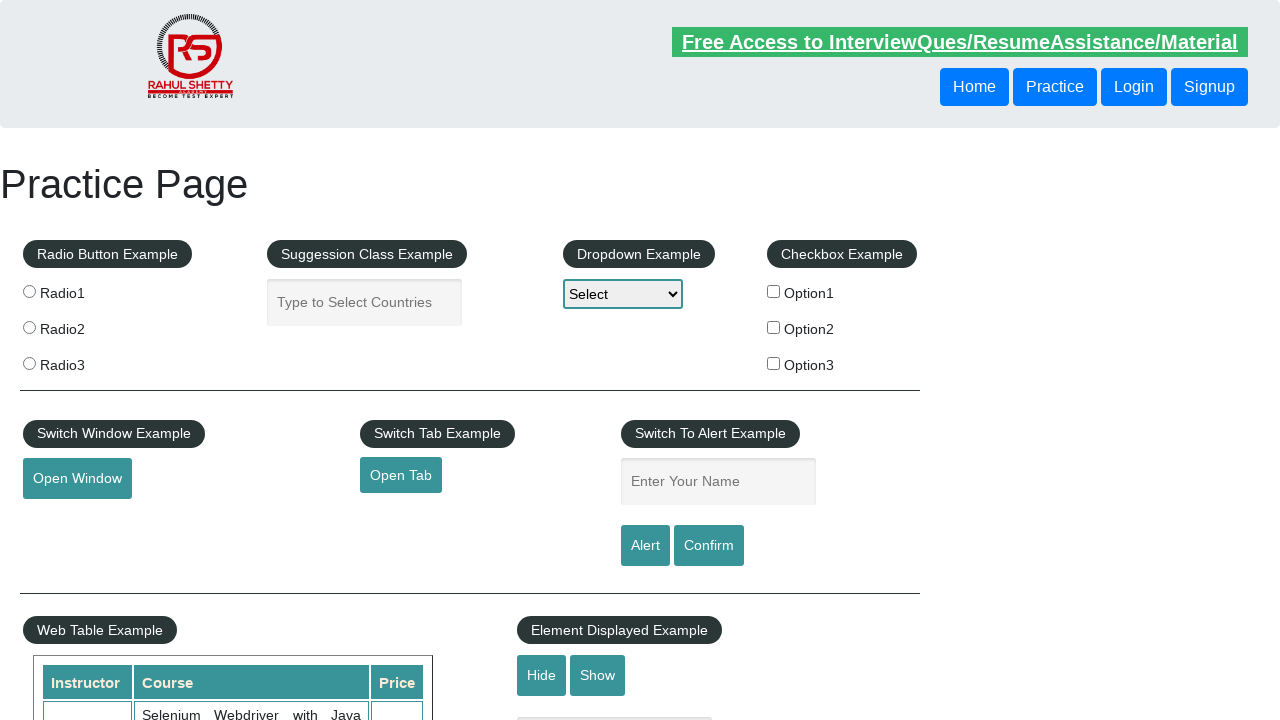

Page title verified: Practice Page
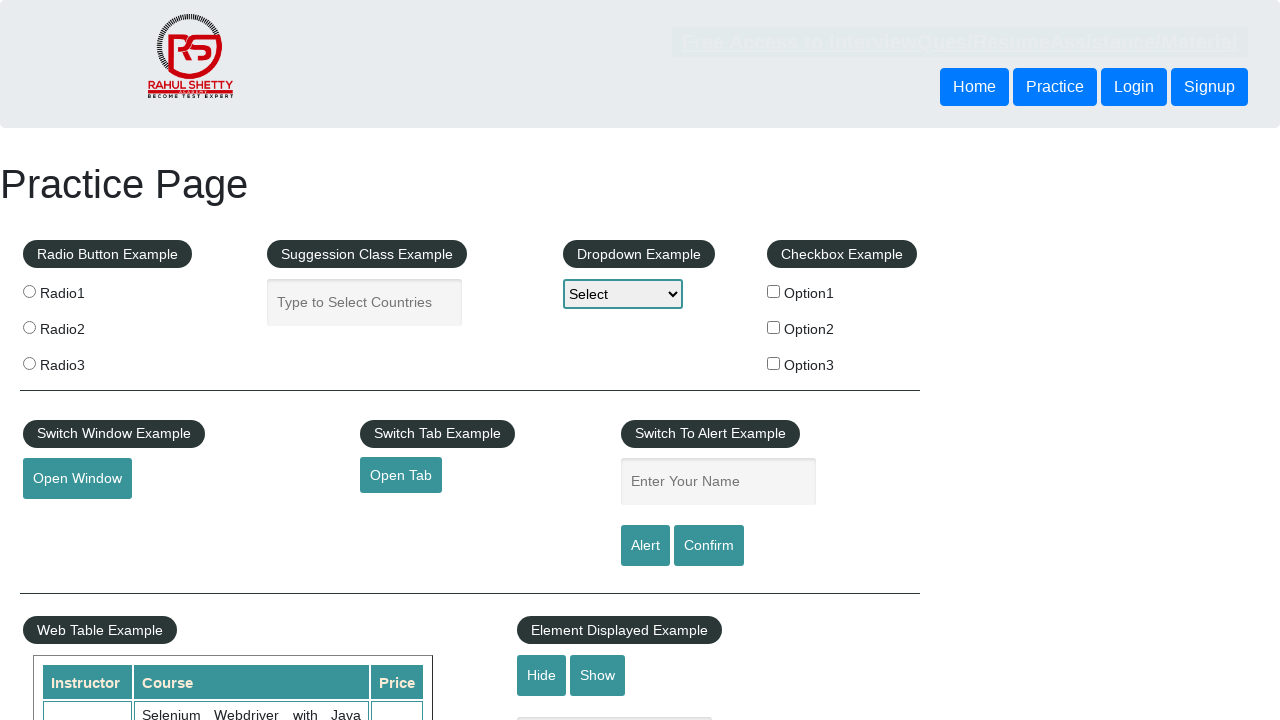

Page title verified: REST API Tutorial
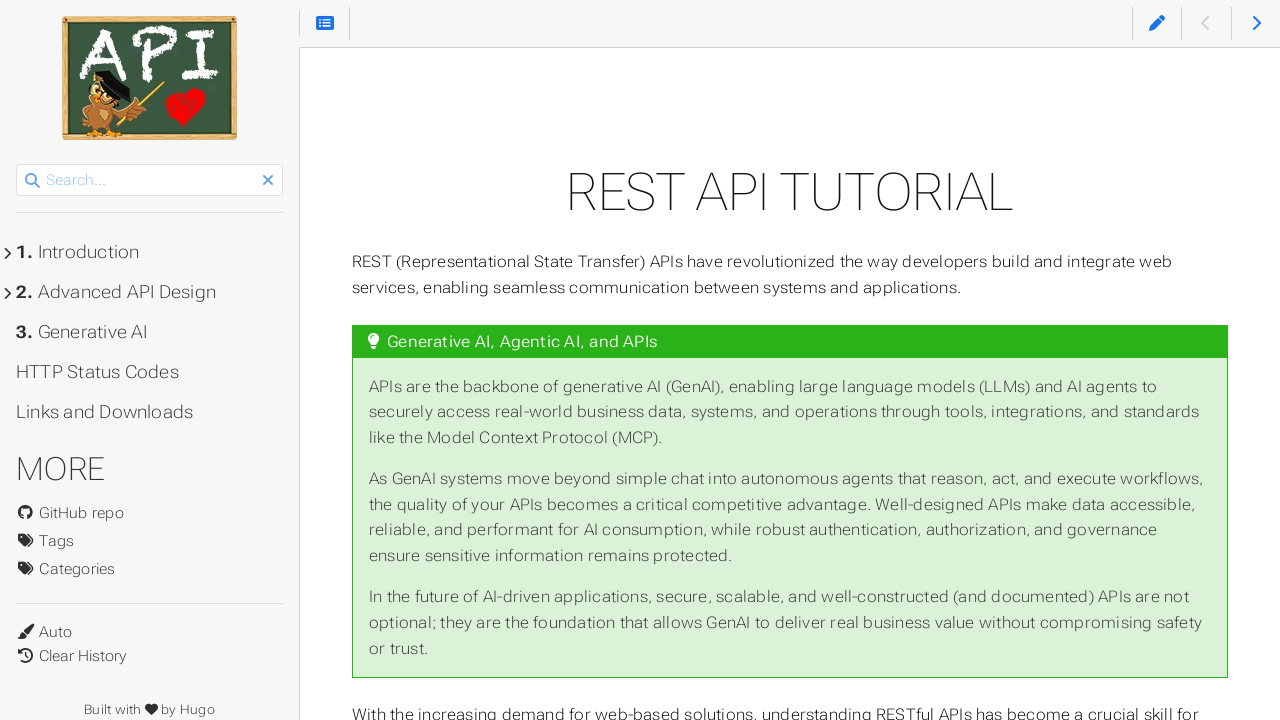

Page title verified: The World’s Most Popular API Testing Tool | SoapUI
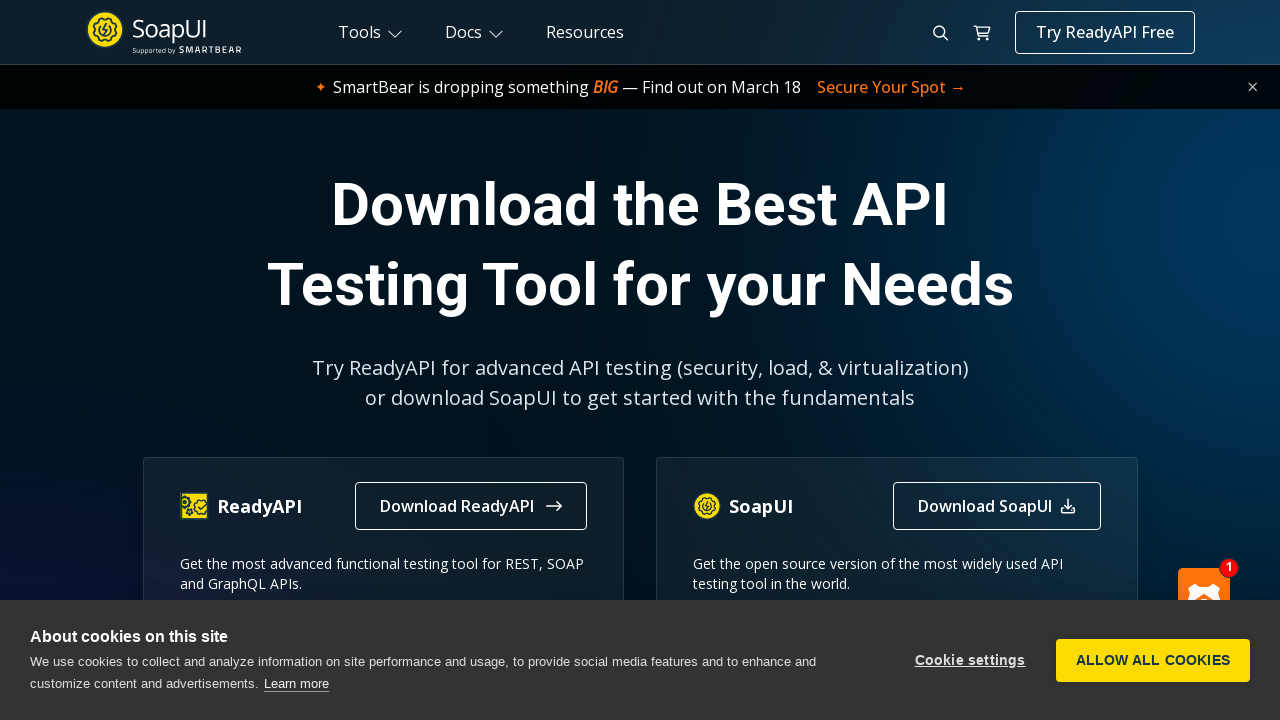

Page title verified: Appium tutorial for Mobile Apps testing | RahulShetty Academy | Rahul
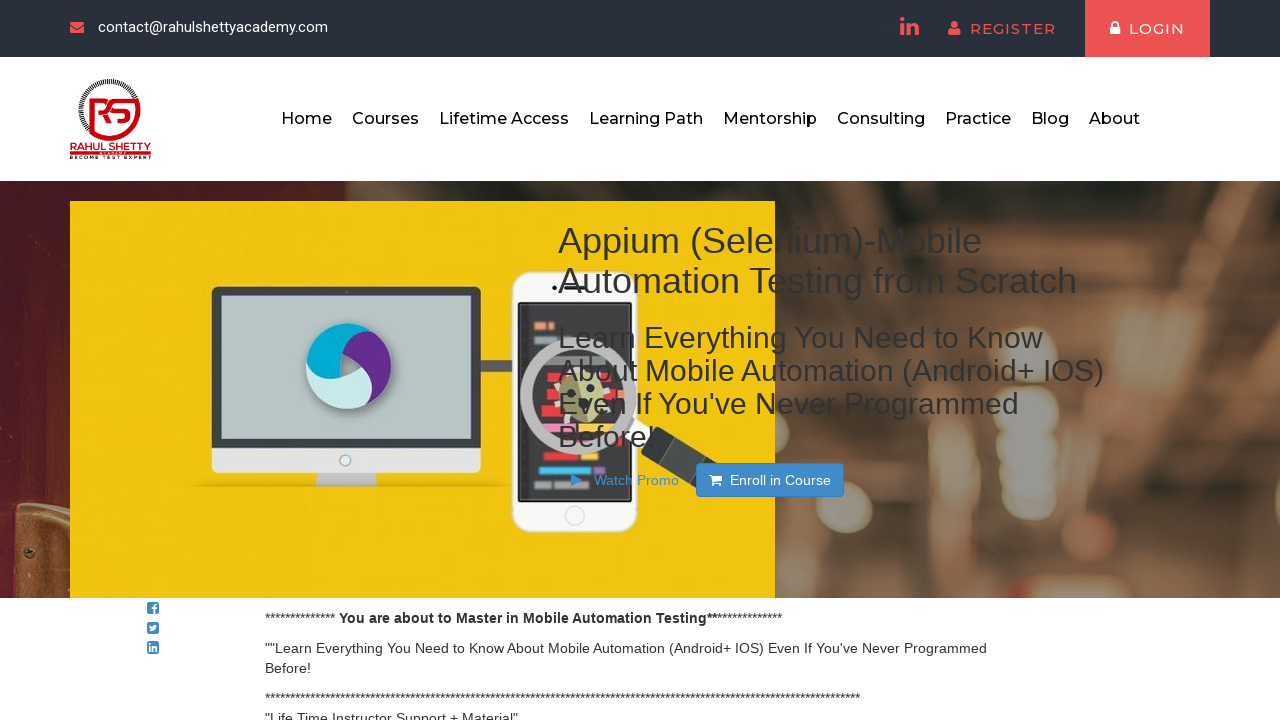

Page title verified: Apache JMeter - Apache JMeter™
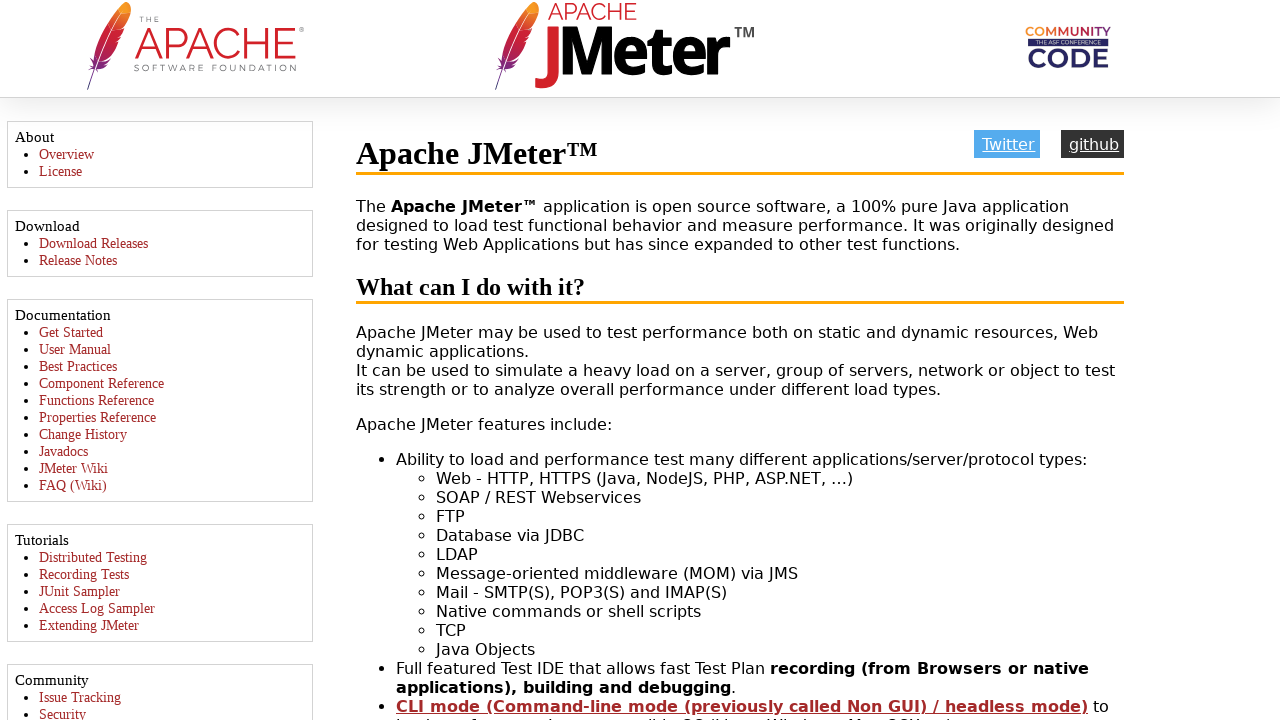

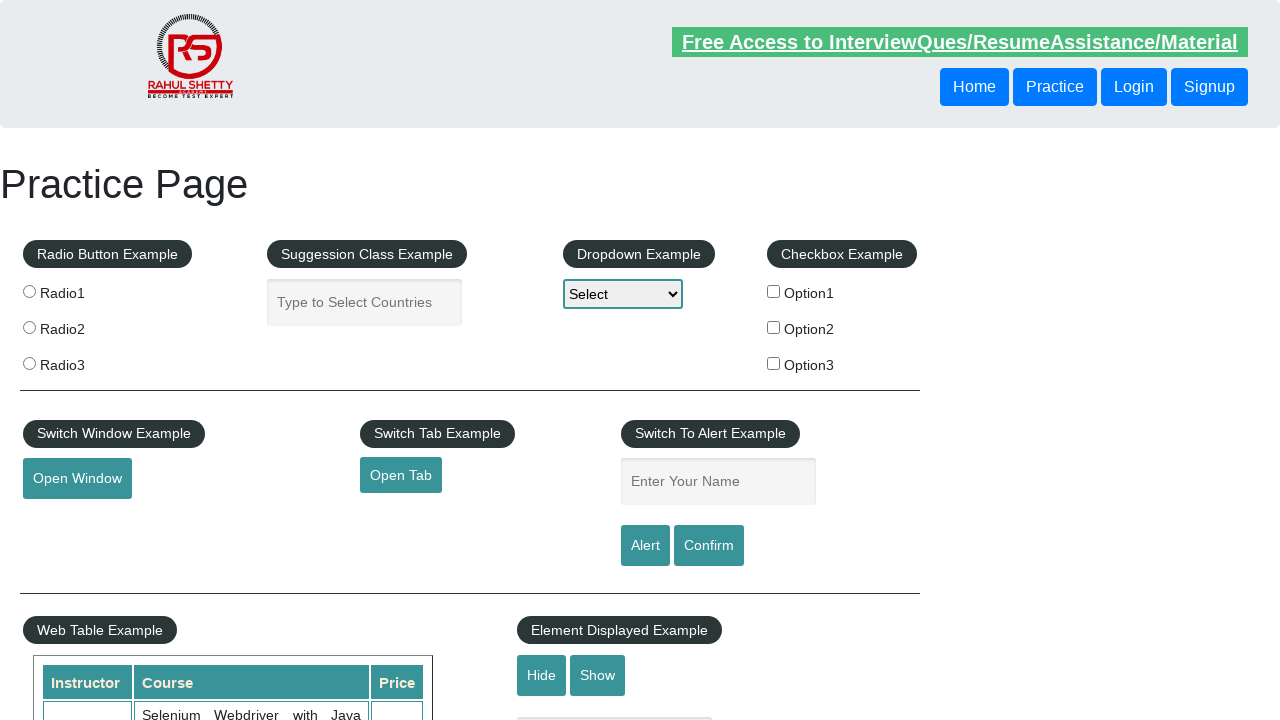